Tests Purchase button with empty fields and no products - verifies modal stays open

Starting URL: https://www.demoblaze.com/cart.html

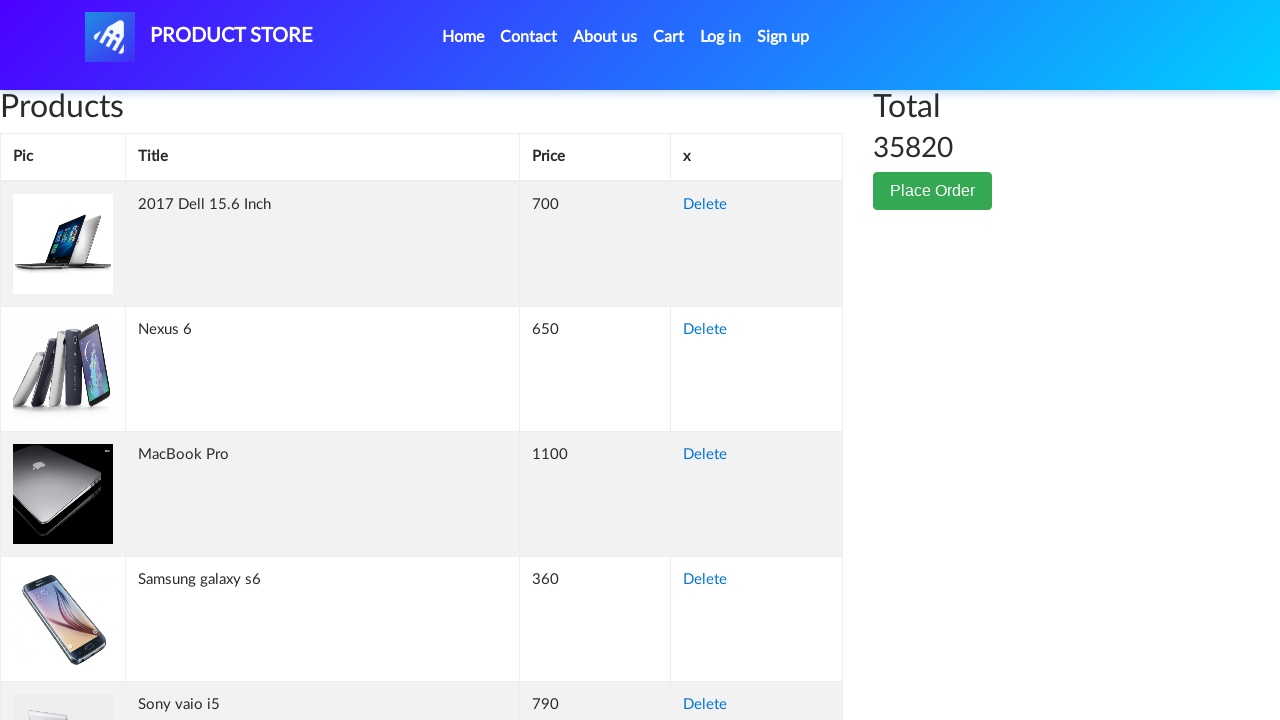

Clicked Place Order button at (933, 191) on button:has-text('Place Order')
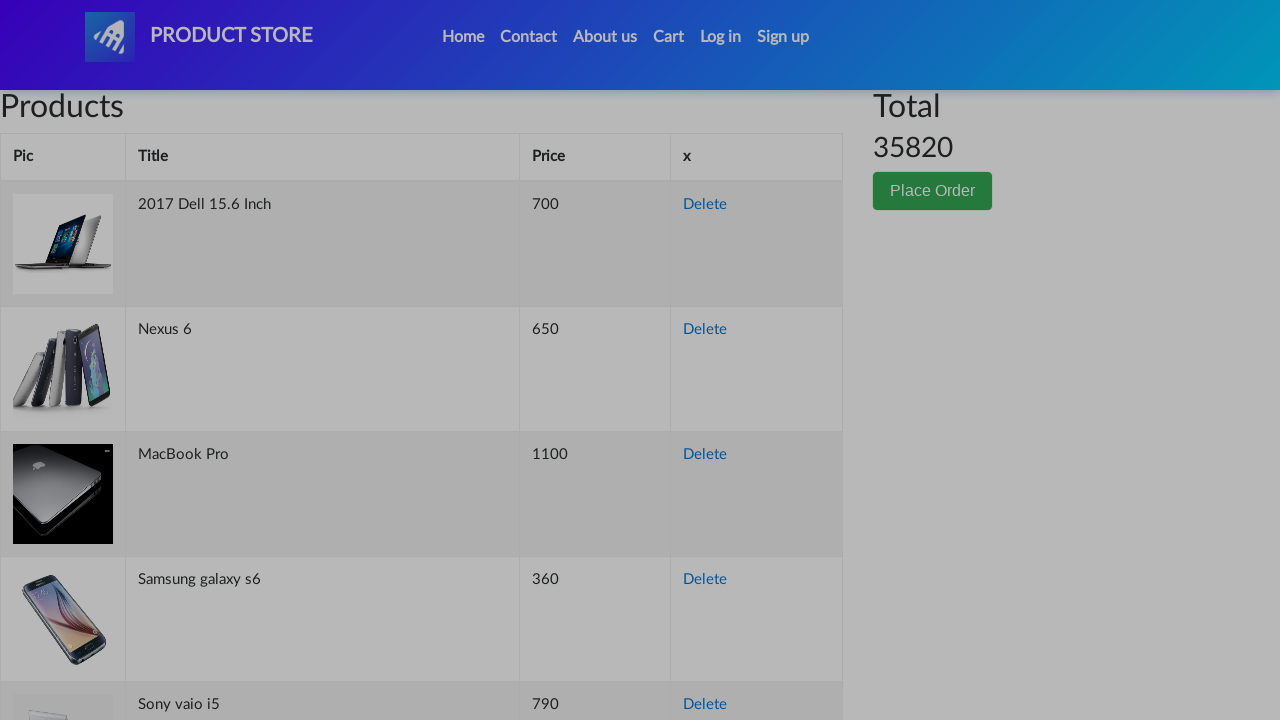

Order modal appeared
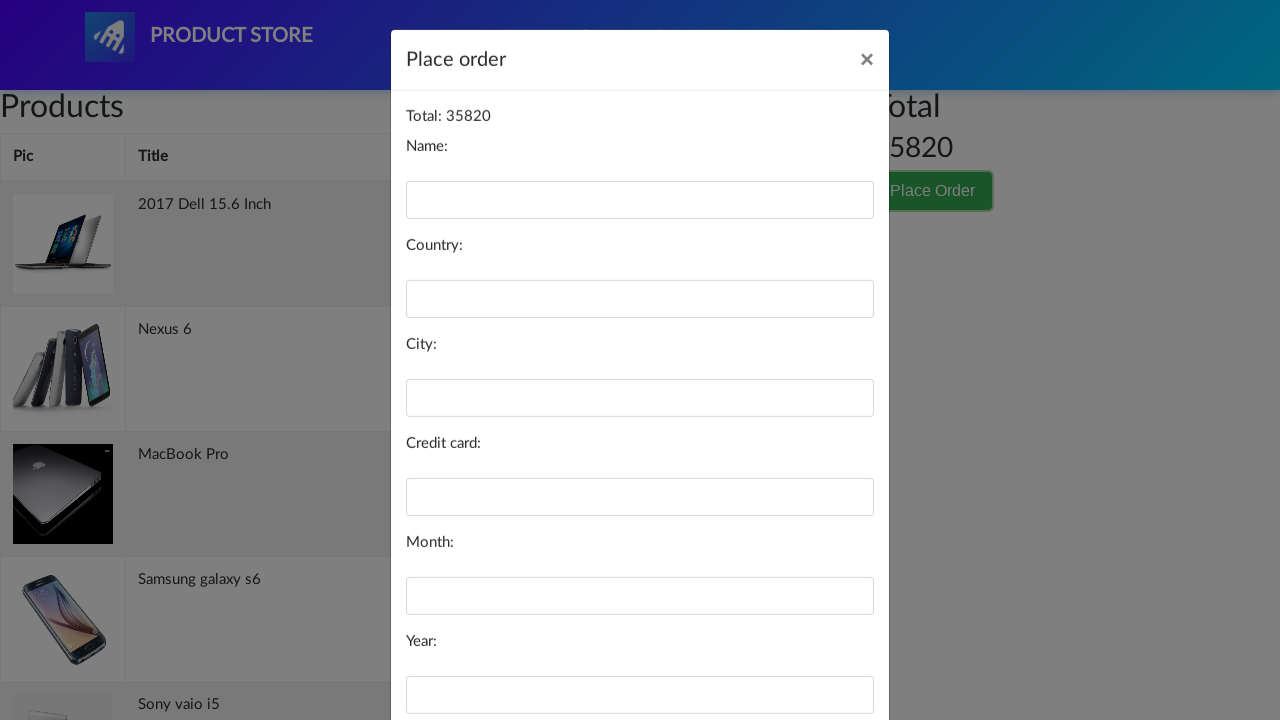

Clicked Purchase button with empty fields at (823, 655) on button:has-text('Purchase')
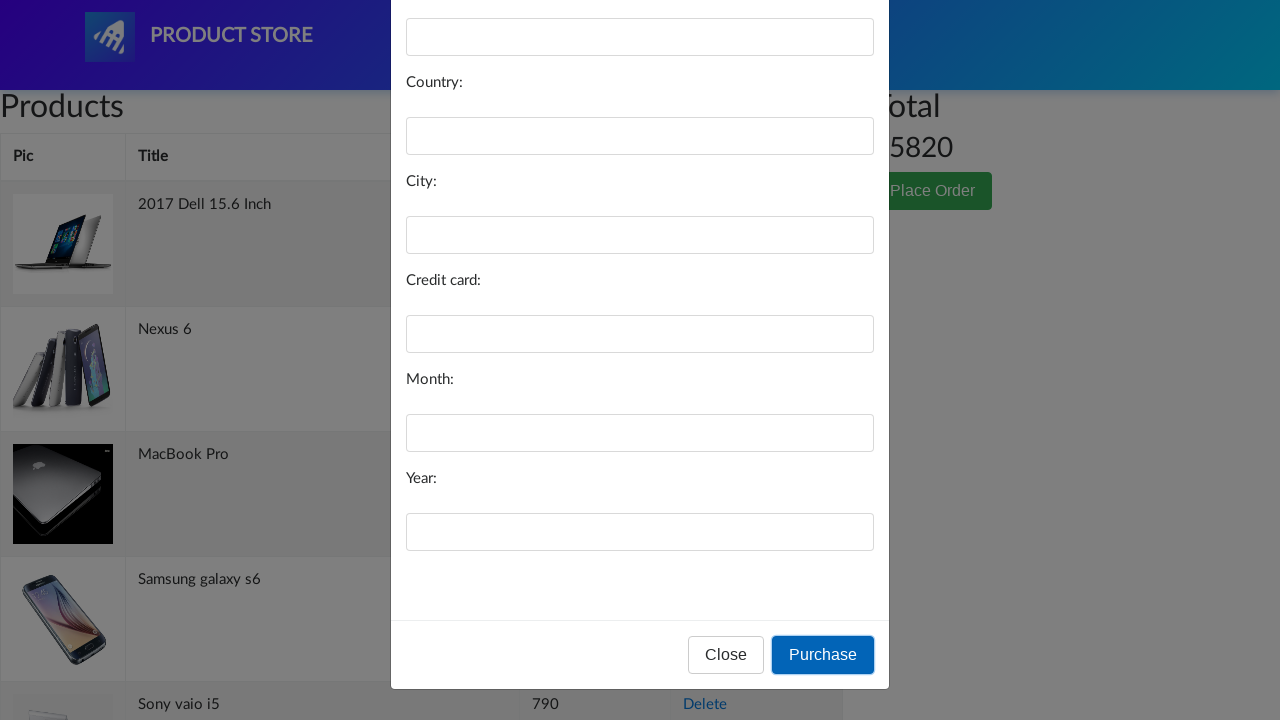

Modal remains visible after clicking Purchase with no data
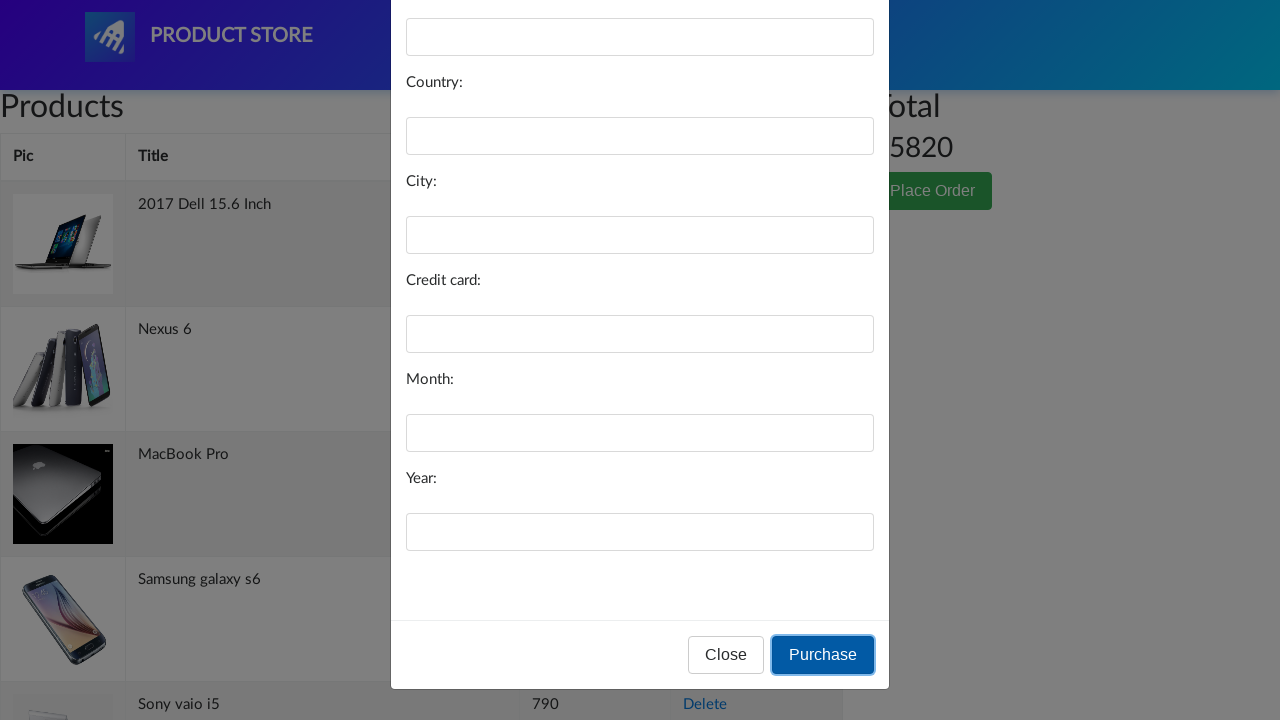

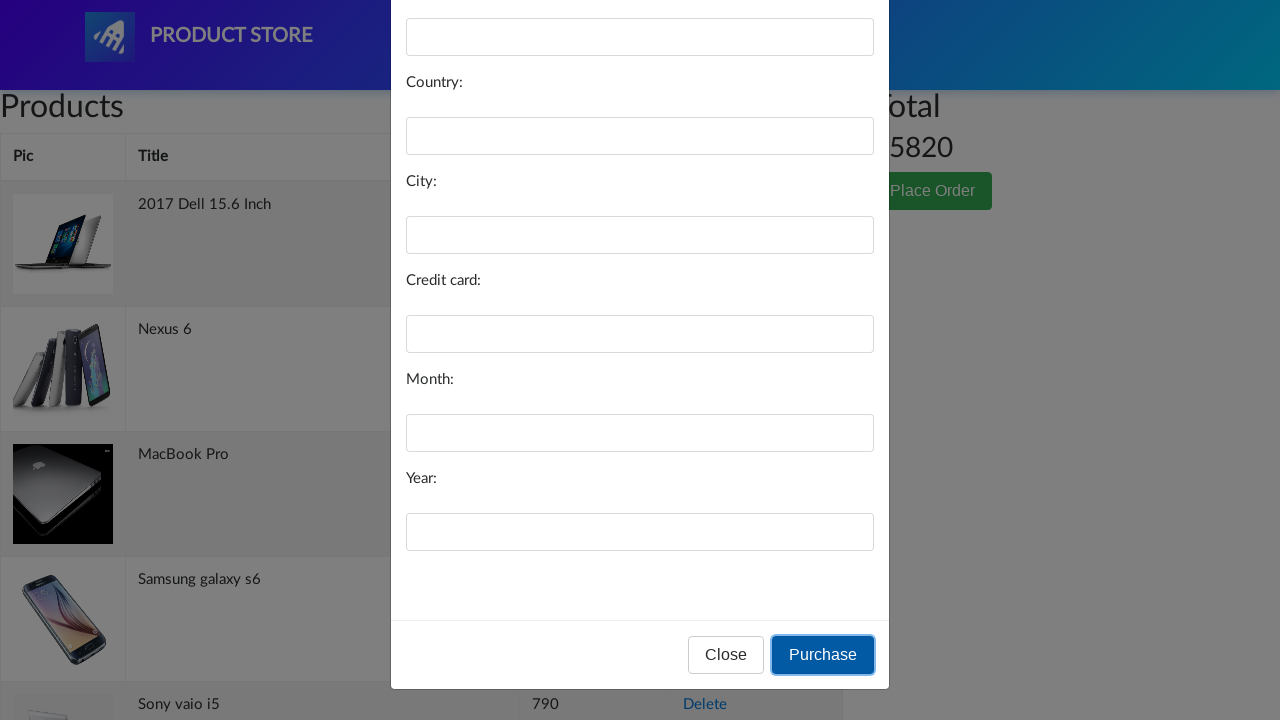